Tests a registration form by navigating to a demo site and filling in the first name and last name fields

Starting URL: http://demo.automationtesting.in/Register.html

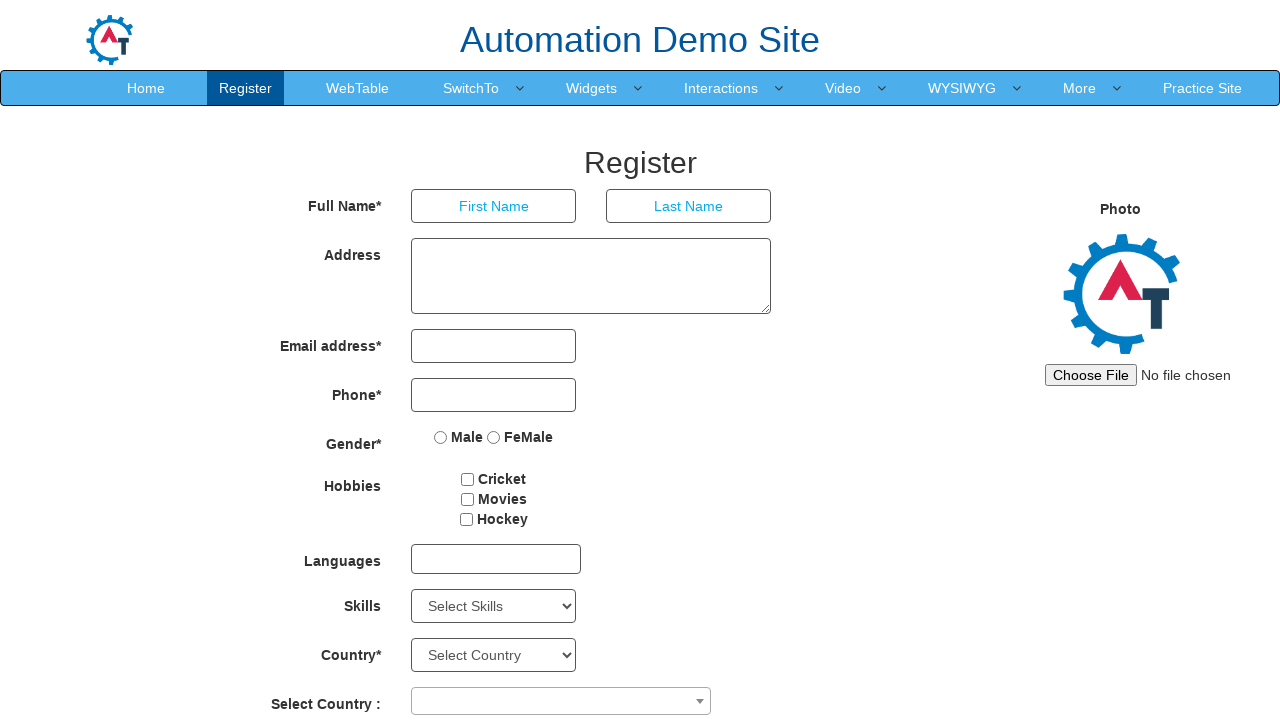

Navigated to registration form page
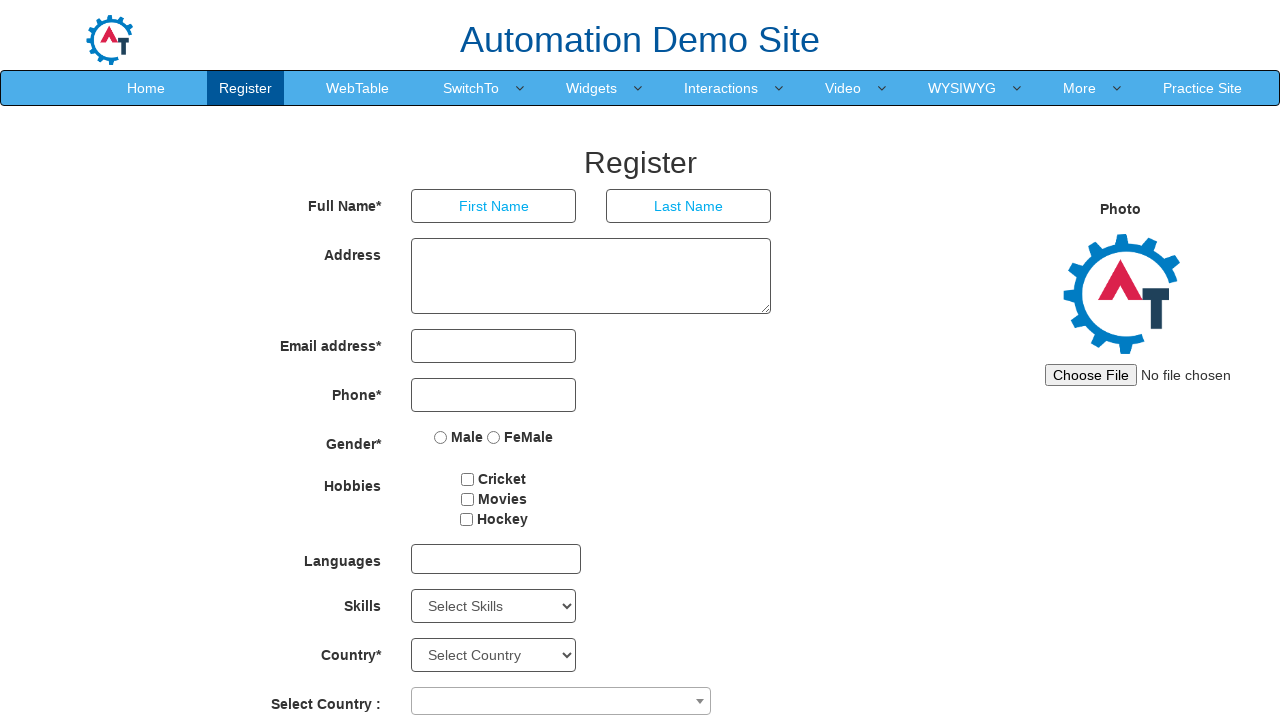

Filled first name field with 'Tom' on input[placeholder='First Name']
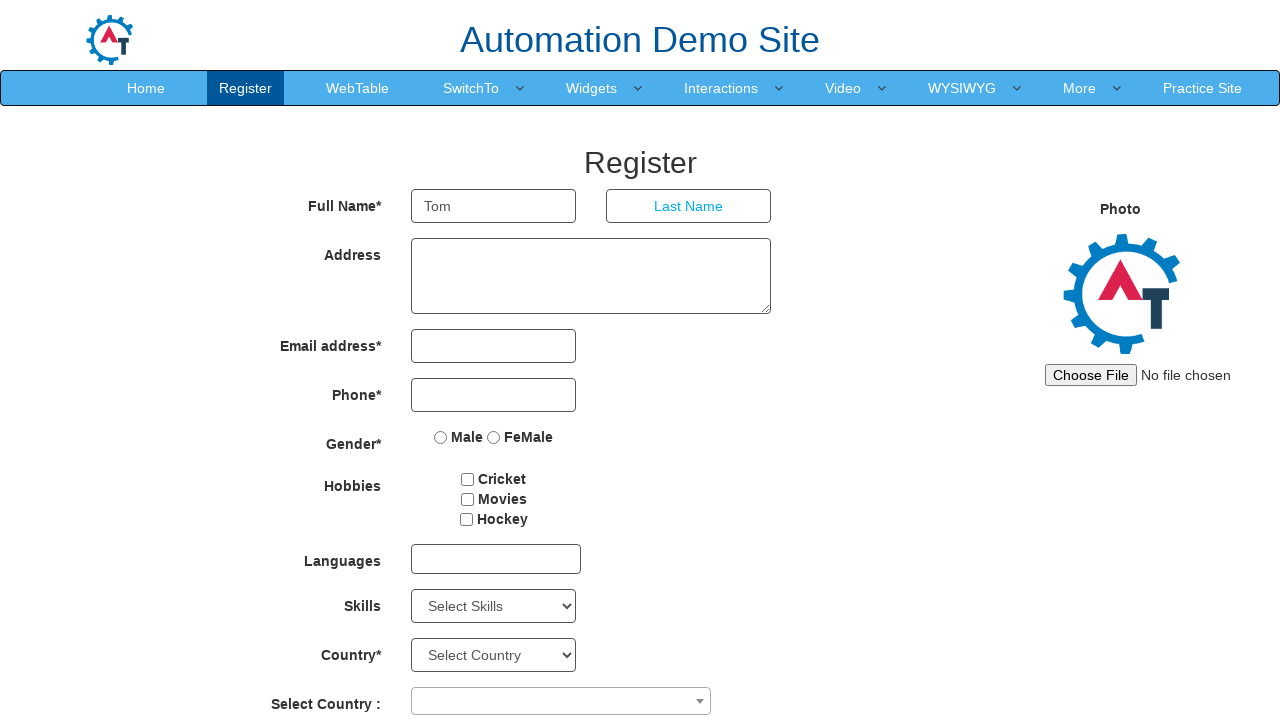

Filled last name field with 'Jerry' on input[placeholder='Last Name']
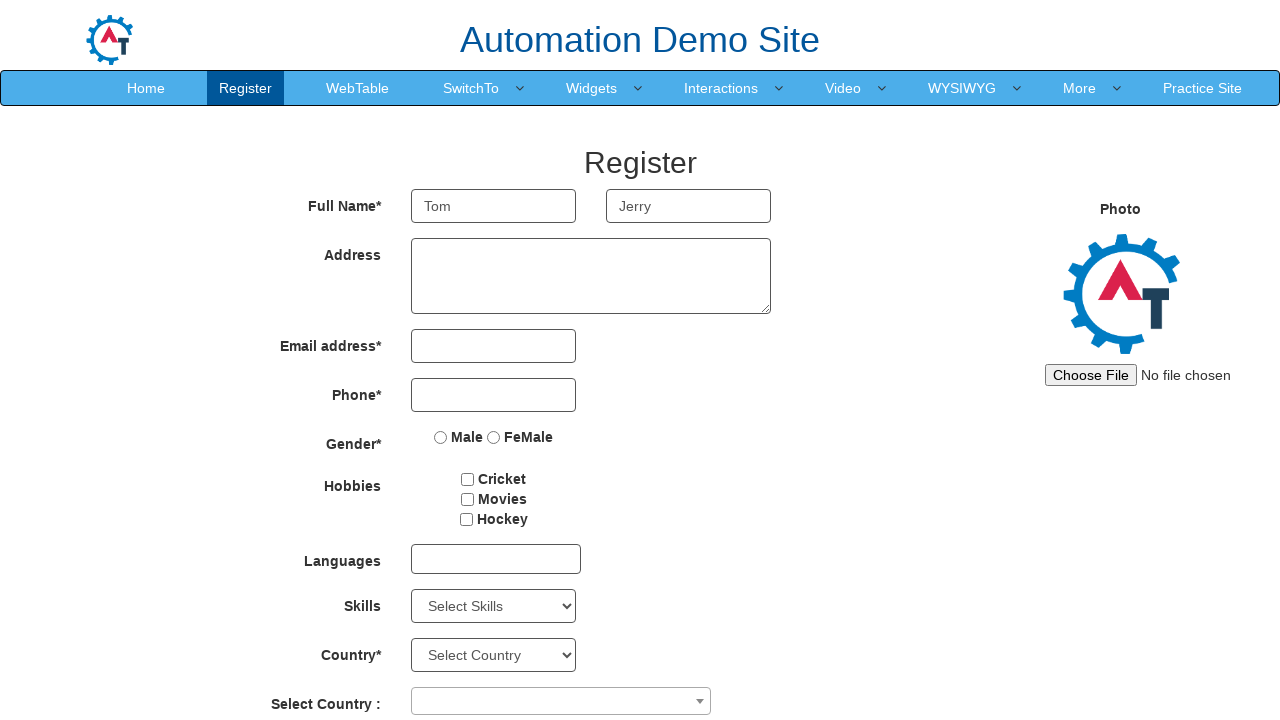

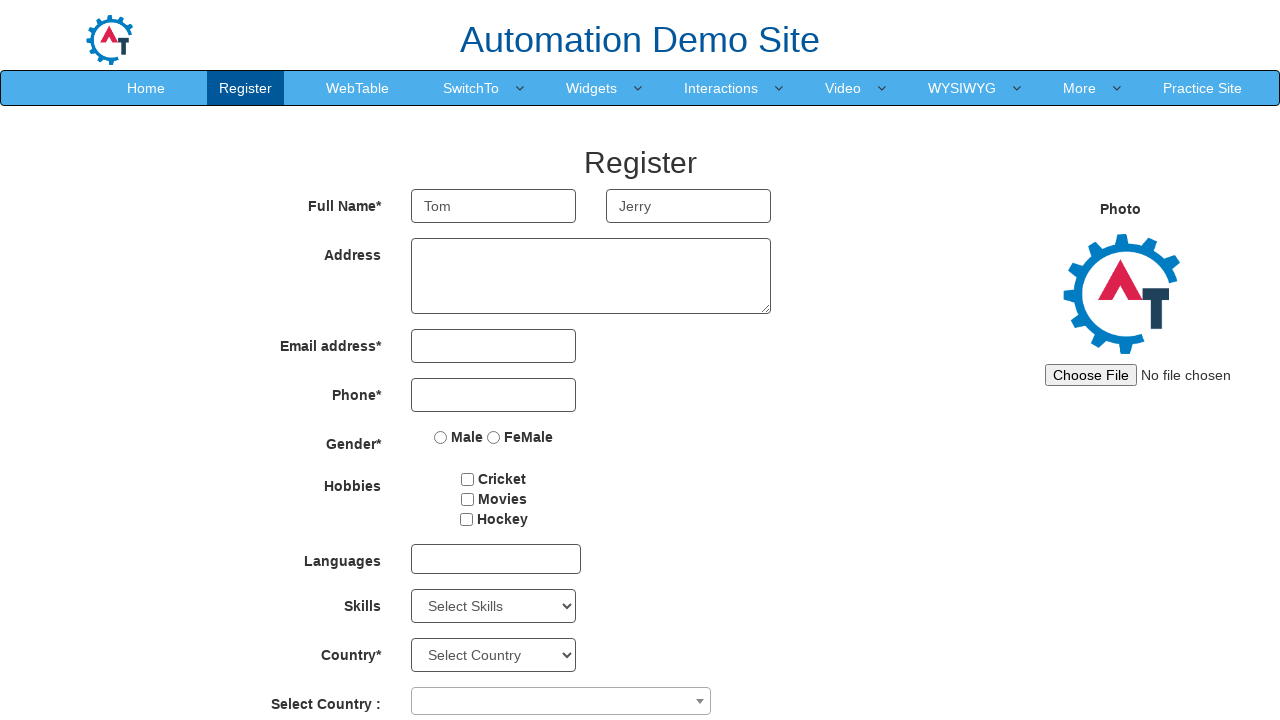